Verifies that Phone, Laptop, and Monitor category links are displayed and clickable

Starting URL: https://www.demoblaze.com/

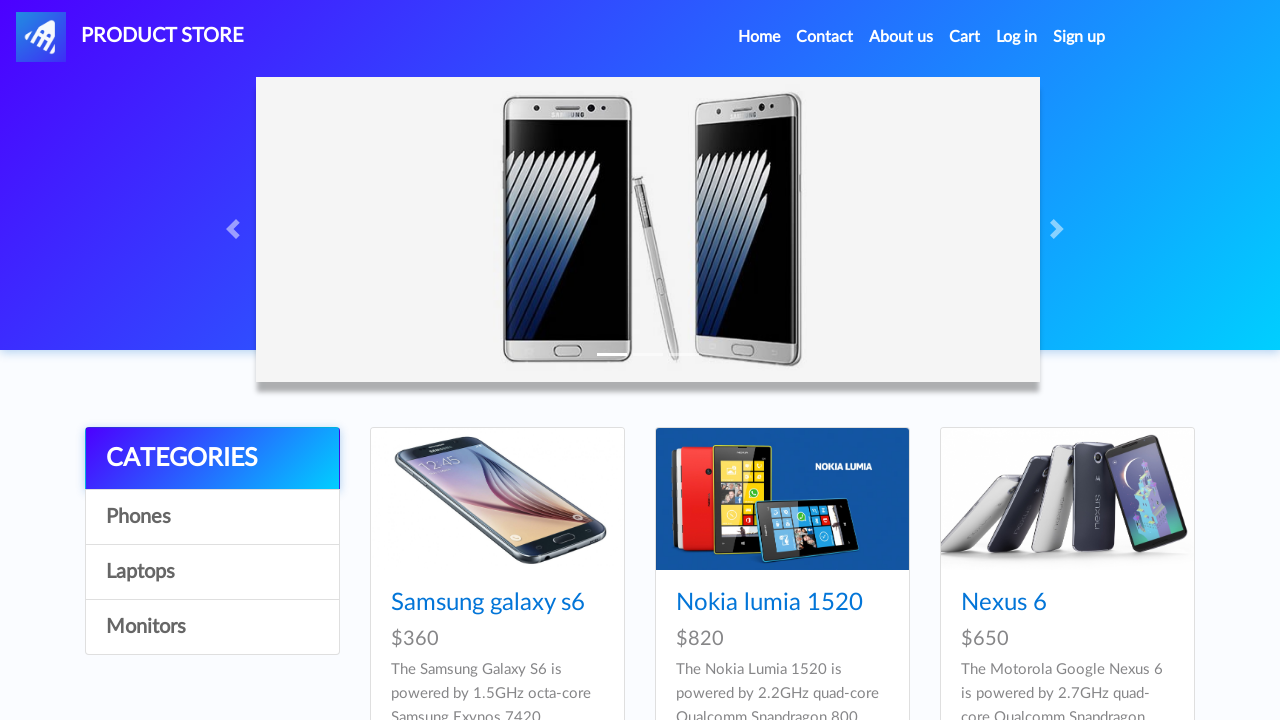

Clicked on Phones category link at (212, 517) on a:has-text('Phones')
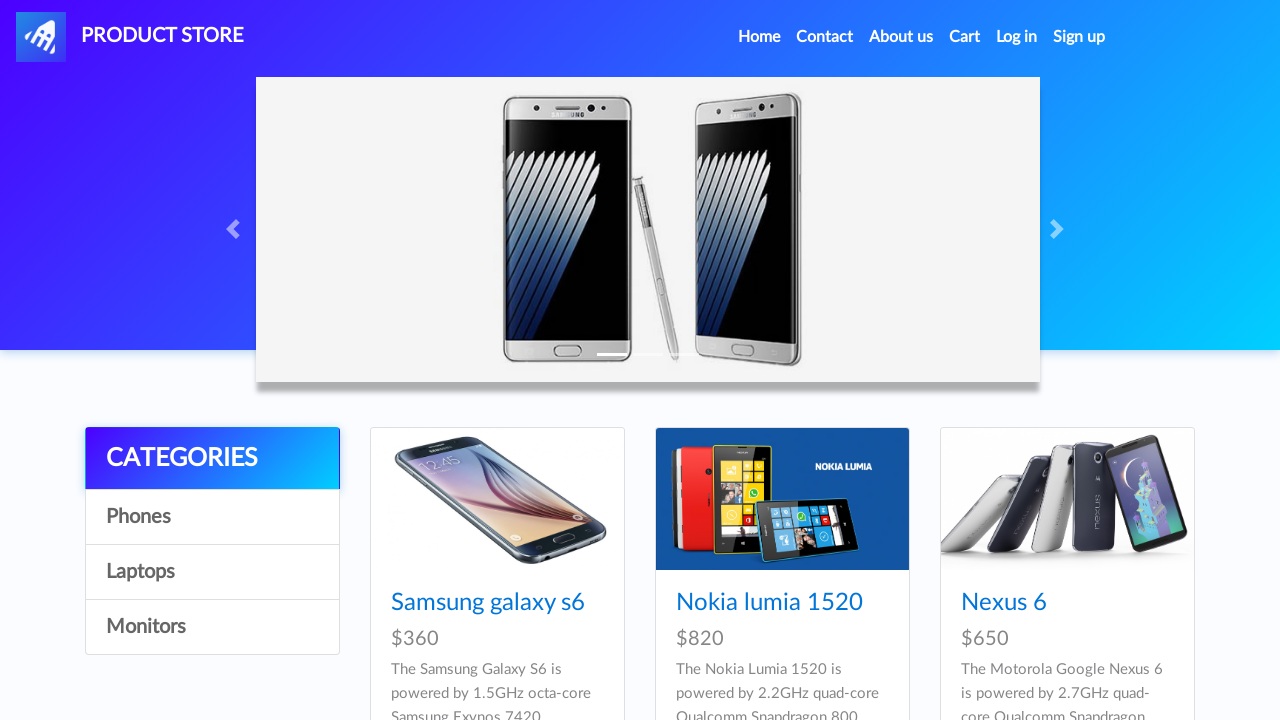

Waited for network idle after clicking Phones category
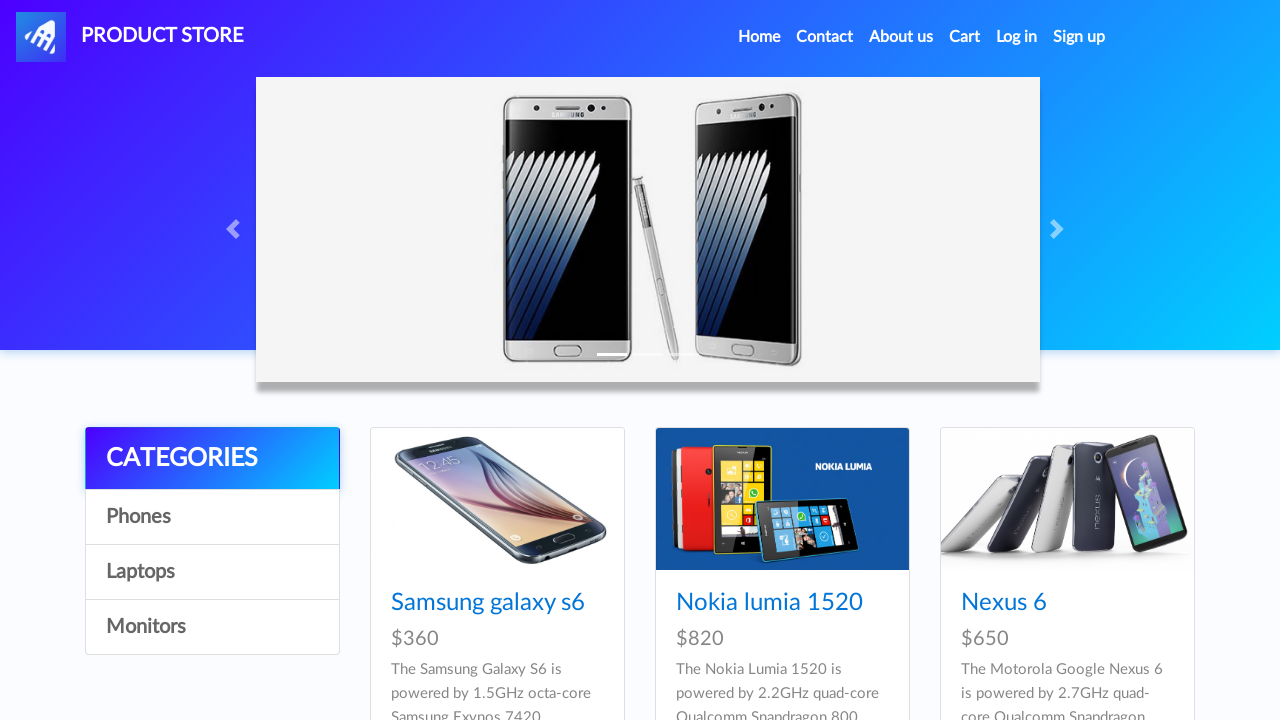

Clicked on Laptops category link at (212, 572) on a:has-text('Laptops')
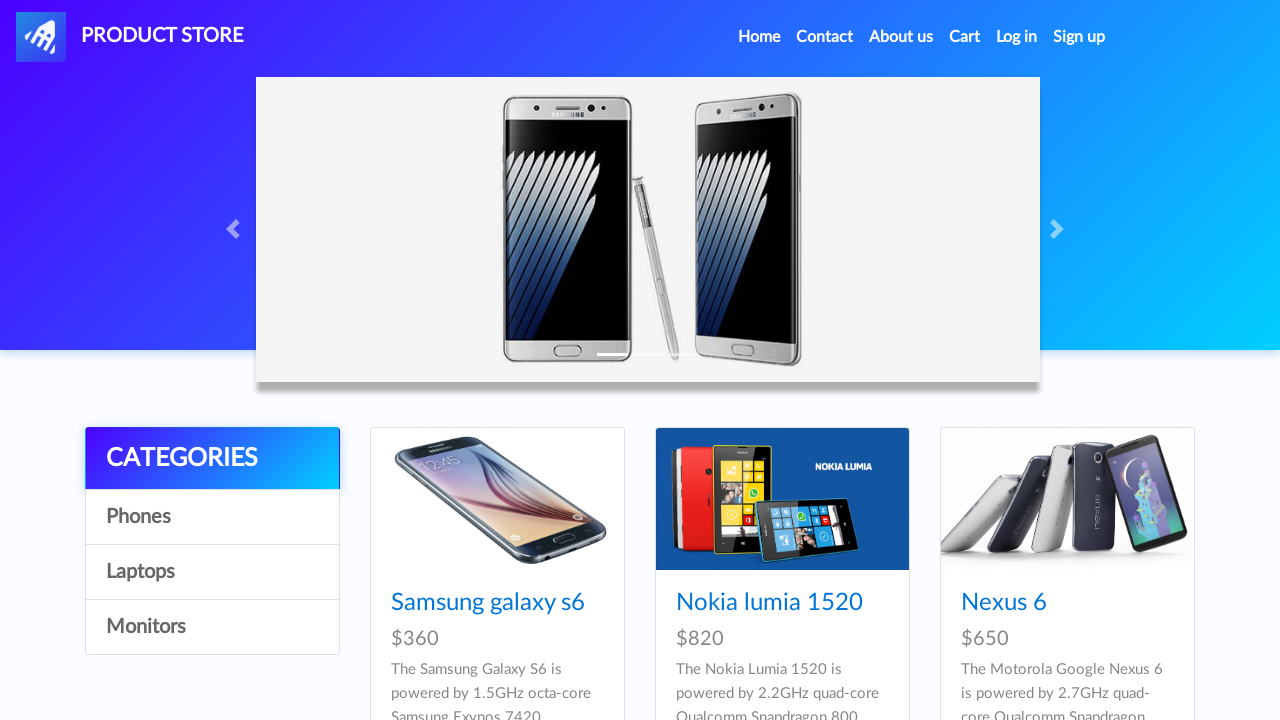

Waited for network idle after clicking Laptops category
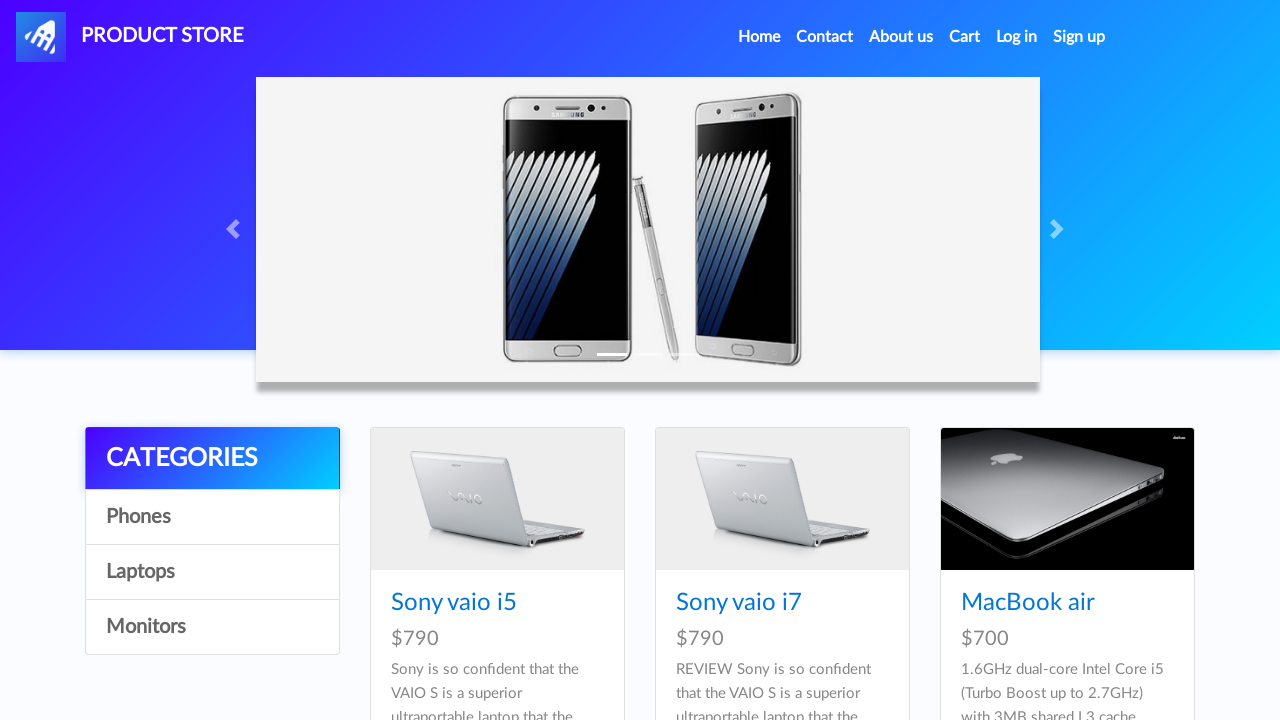

Clicked on Monitors category link at (212, 627) on a:has-text('Monitors')
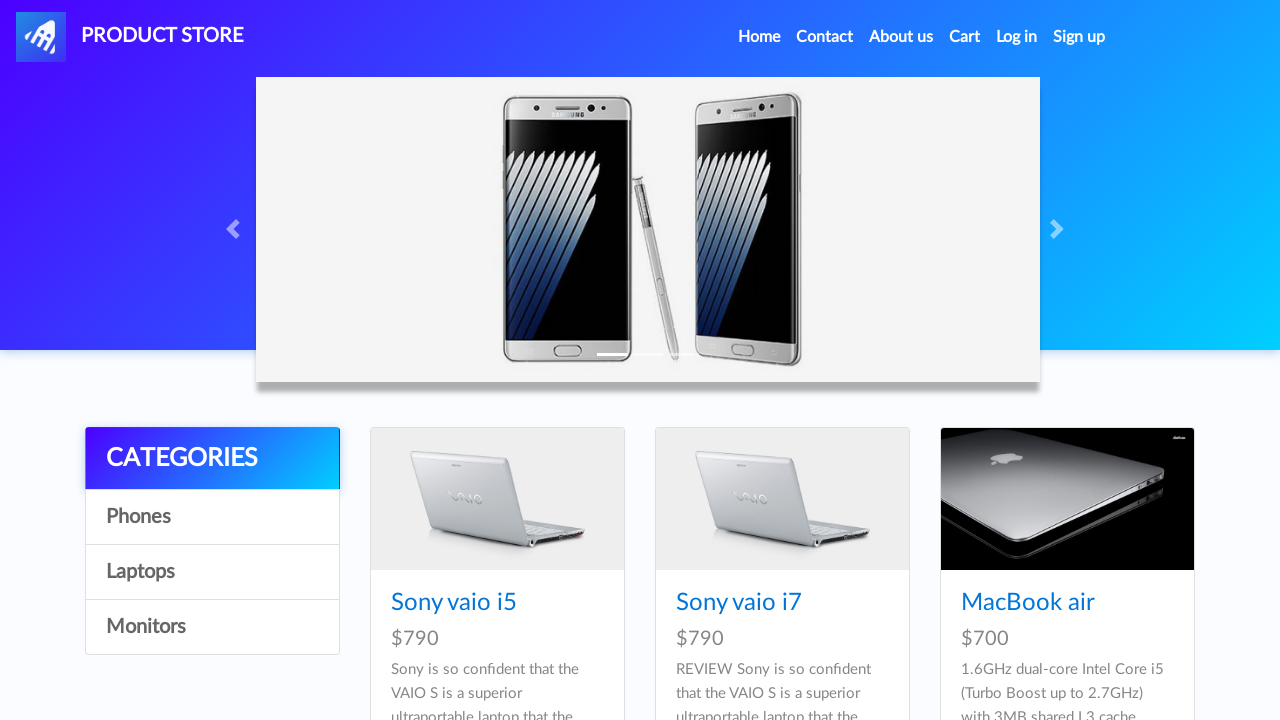

Waited for network idle after clicking Monitors category
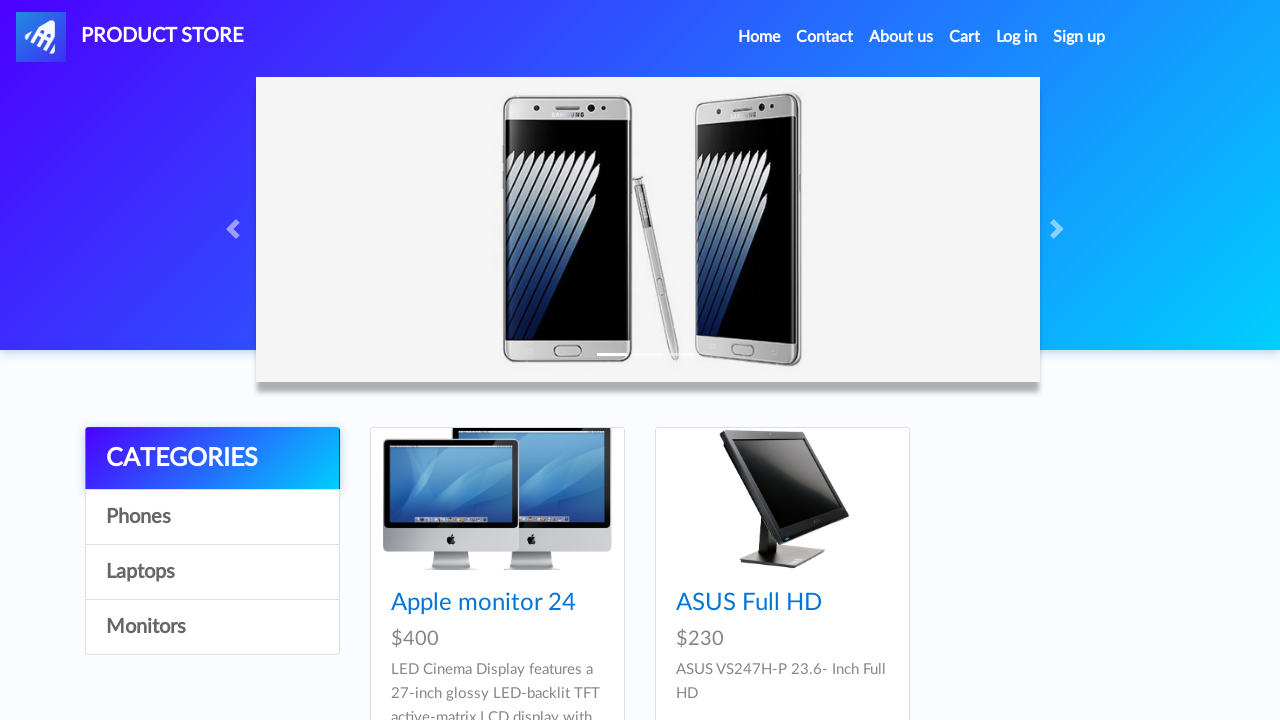

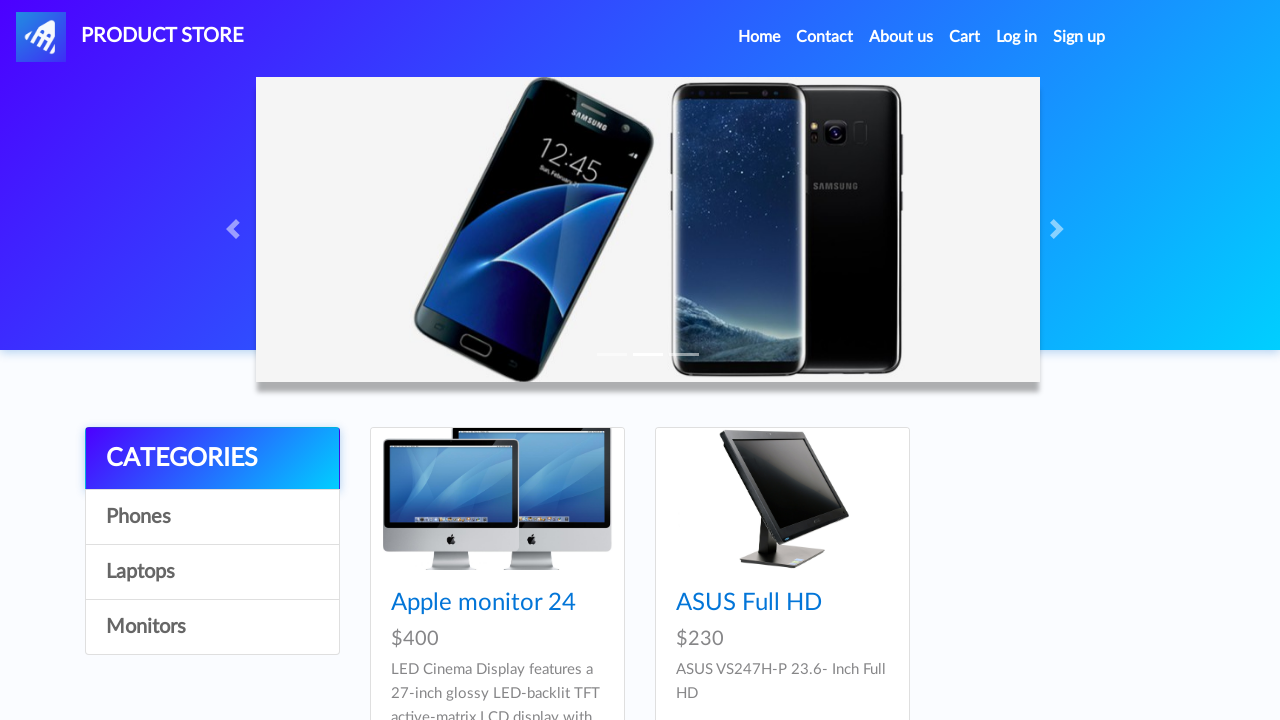